Tests keyboard and mouse actions by interacting with the source city input field - clicking, typing, double-clicking and right-clicking

Starting URL: https://www.apsrtconline.in/

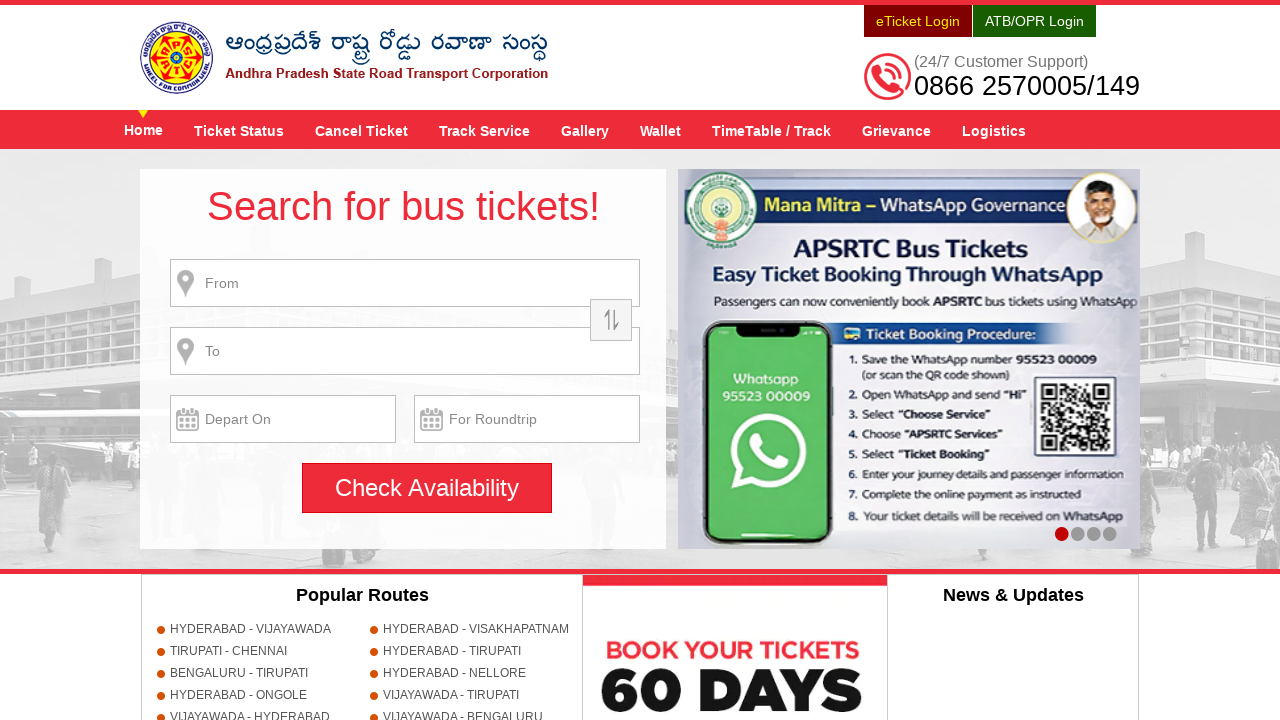

Clicked on the source city input field at (405, 283) on xpath=//input[@name='source']
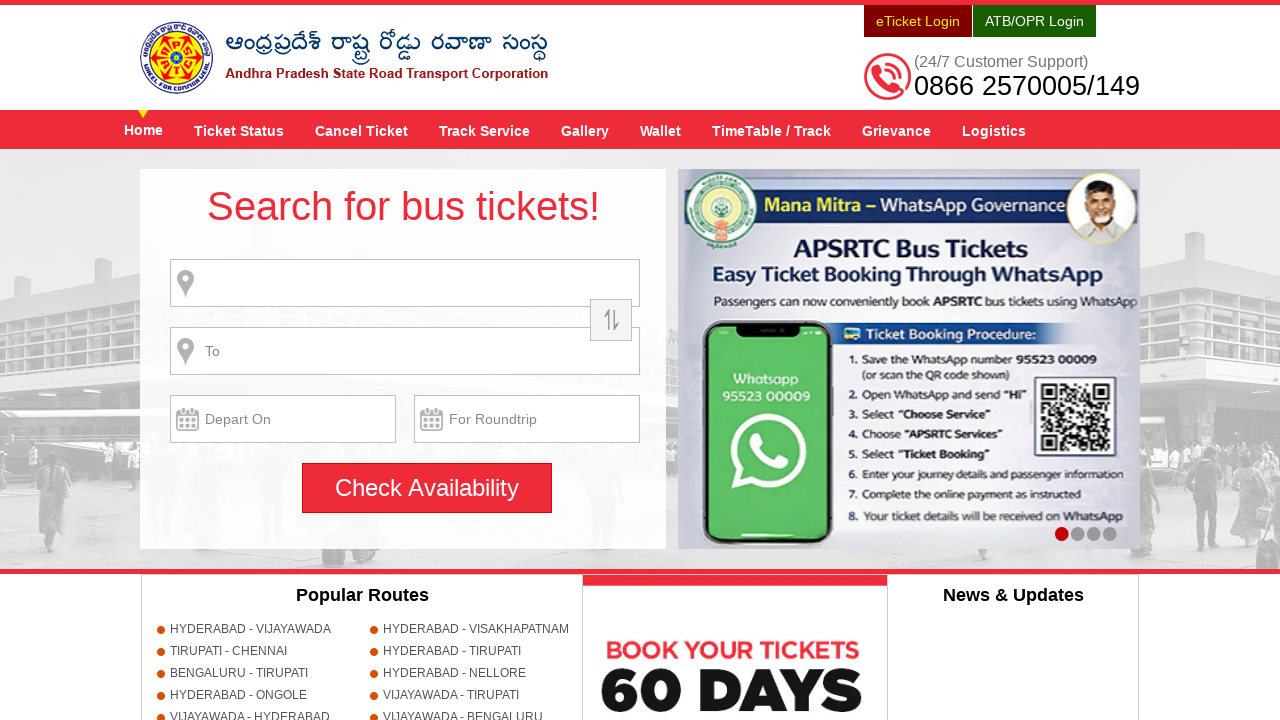

Typed 'HYDERABAD' in the source city field on //input[@name='source']
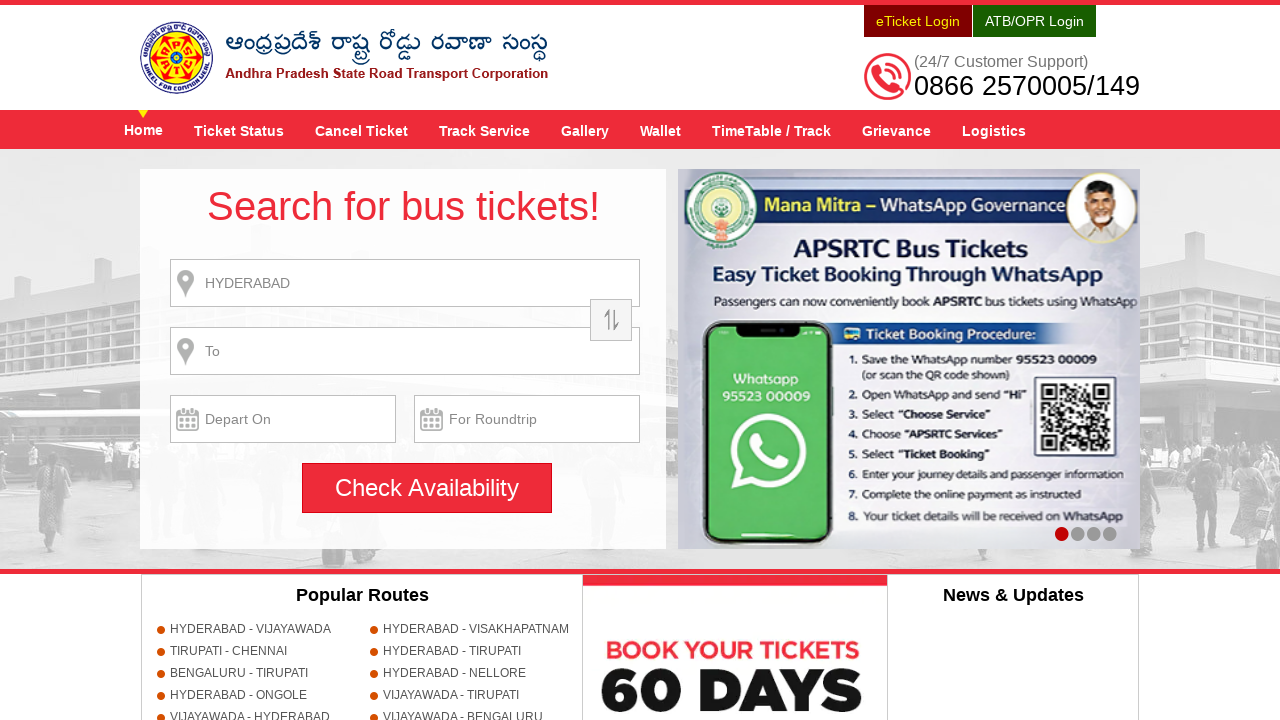

Double-clicked on the source city input field at (405, 283) on xpath=//input[@name='source']
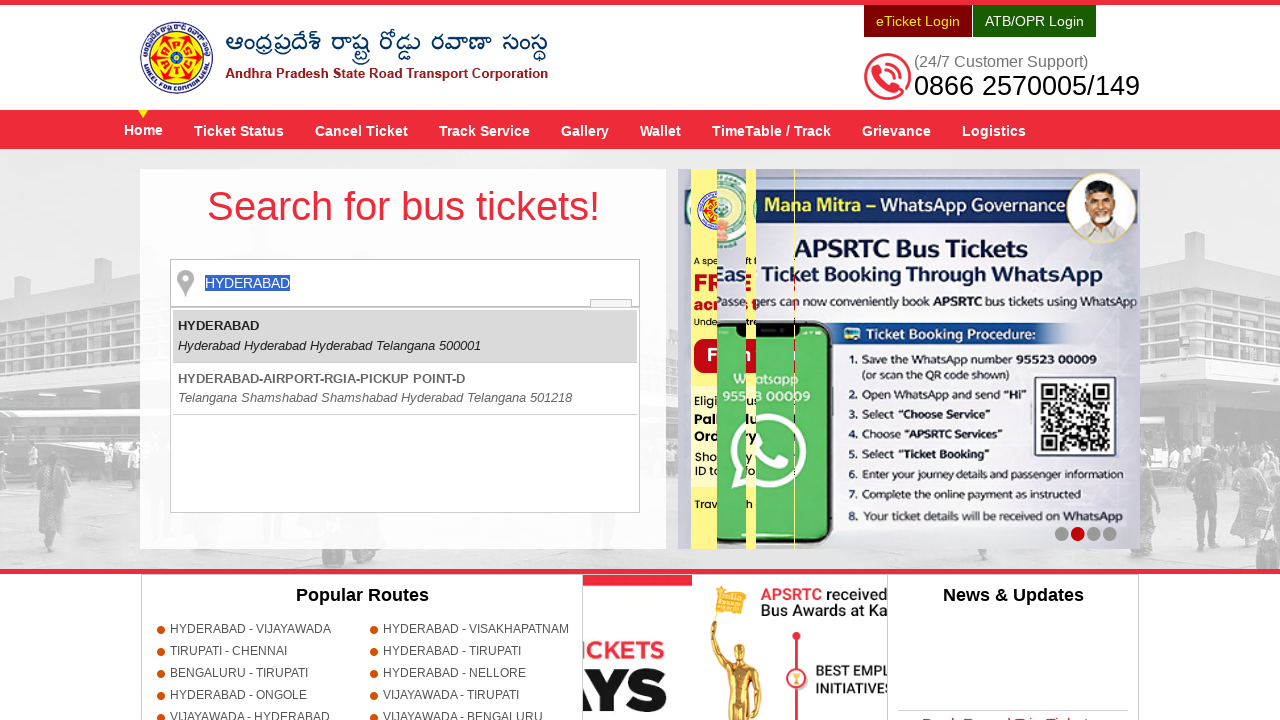

Right-clicked on the source city input field to open context menu at (405, 283) on //input[@name='source']
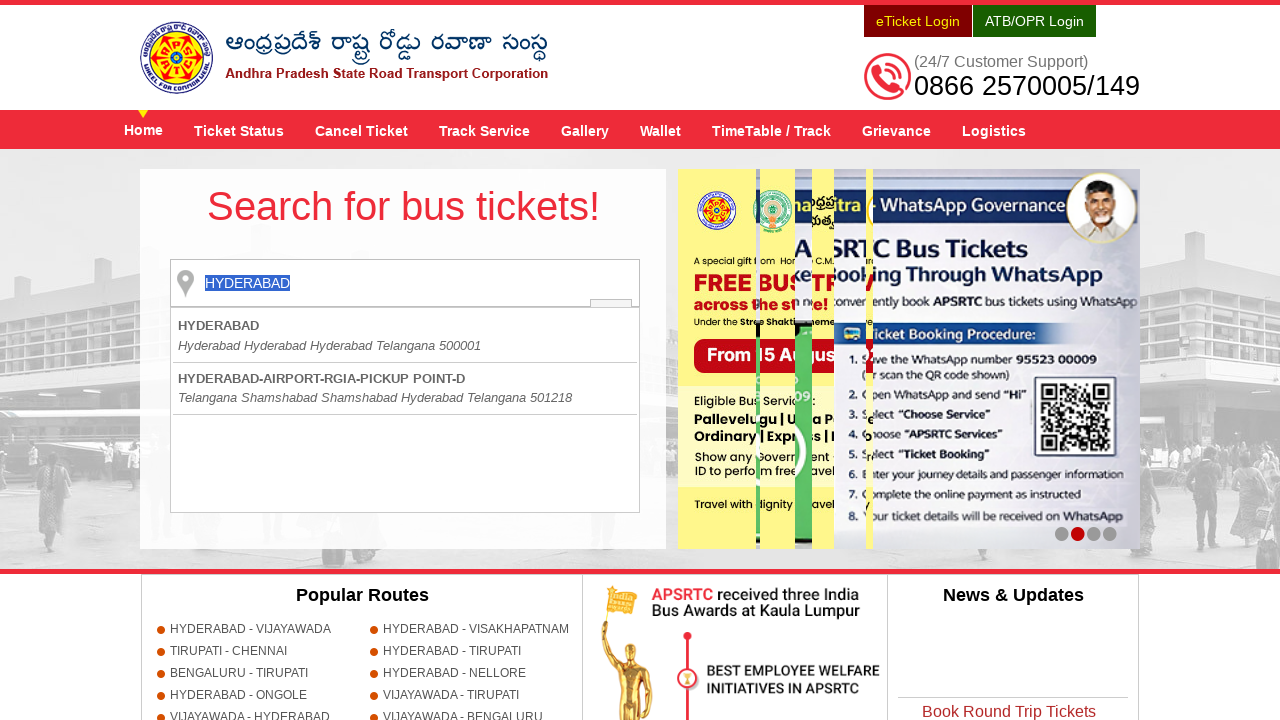

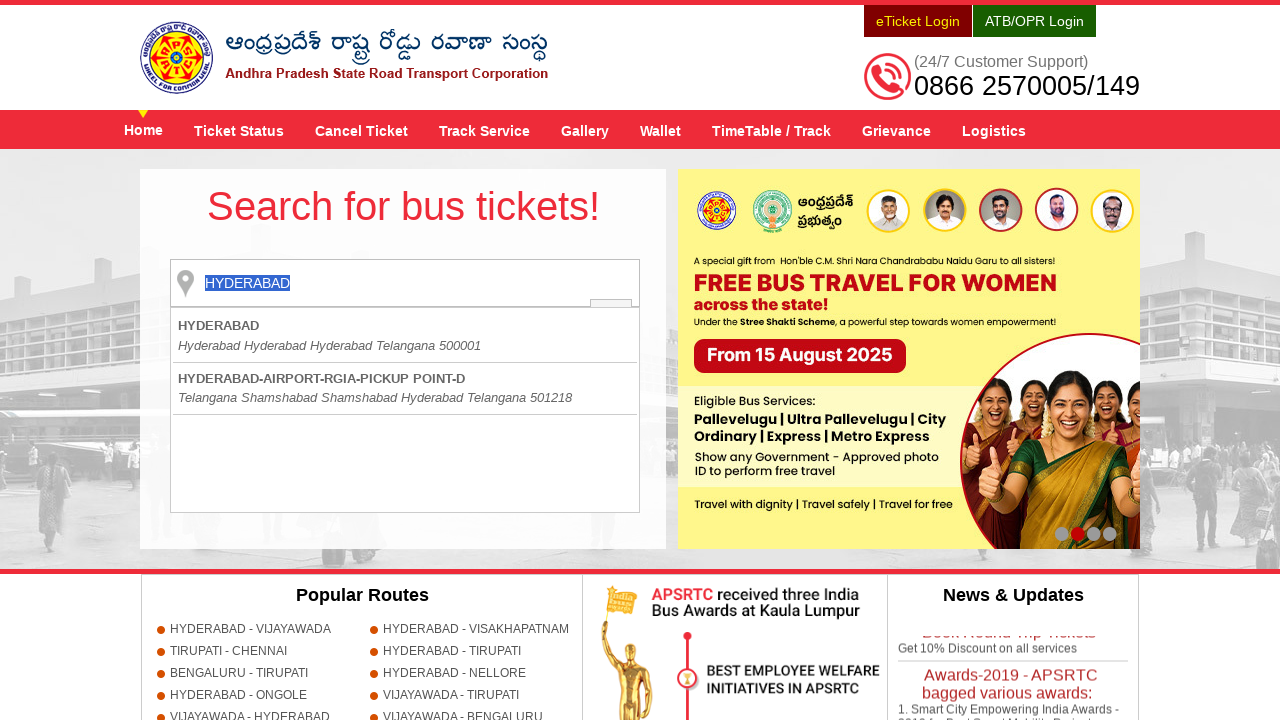